Verifies that the Blog button shows underline styling when hovered

Starting URL: https://shrinkit.app/

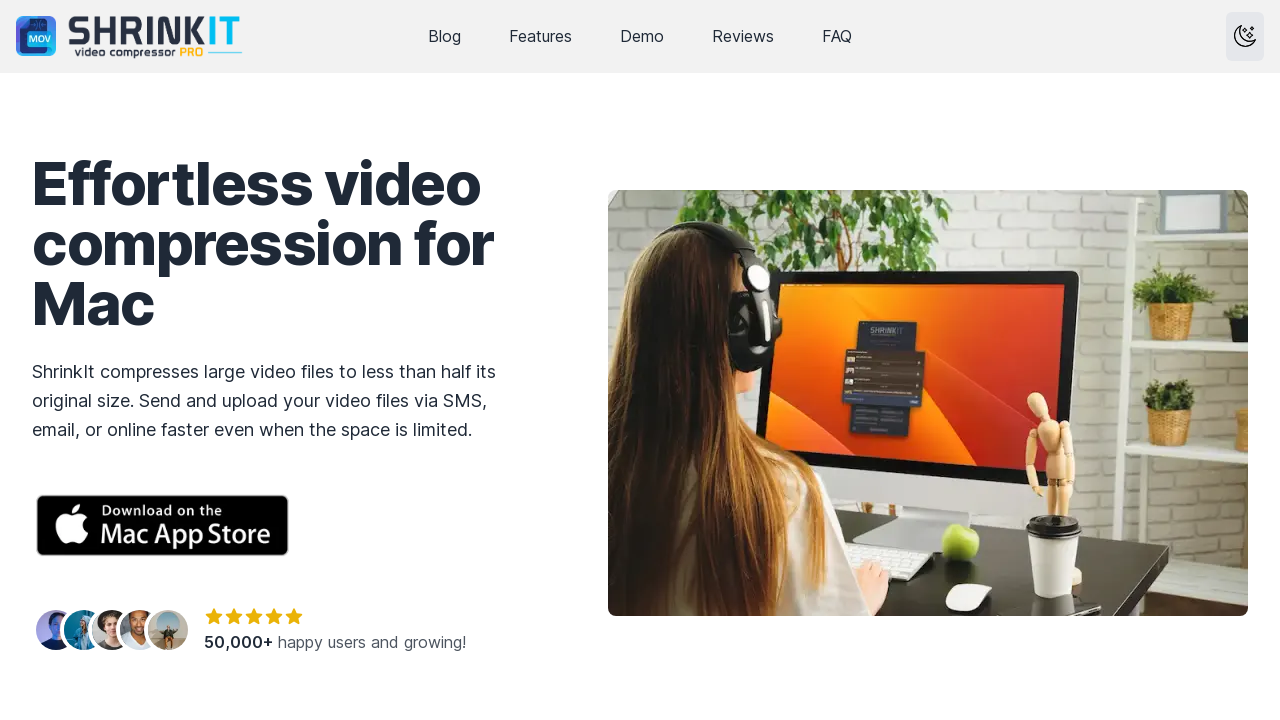

Located the Blog button in the Global navigation
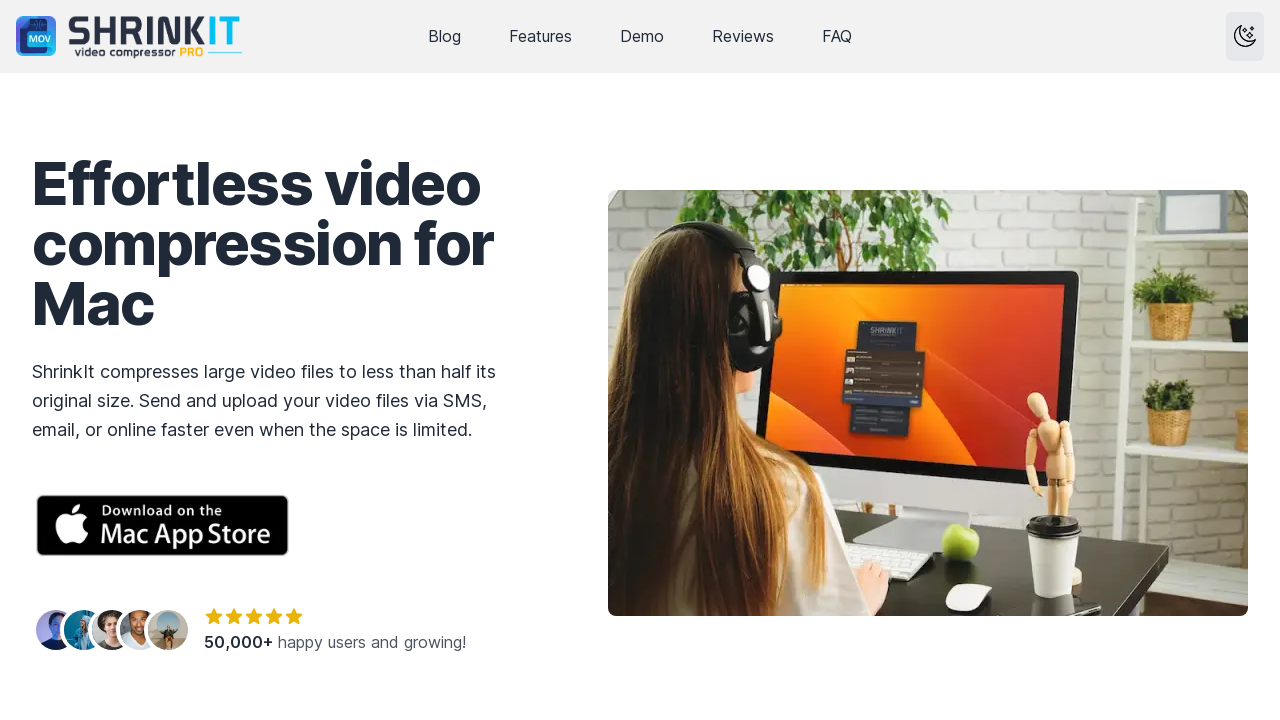

Hovered over the Blog button at (444, 36) on internal:label="Global"i >> internal:role=link[name="Blog"i]
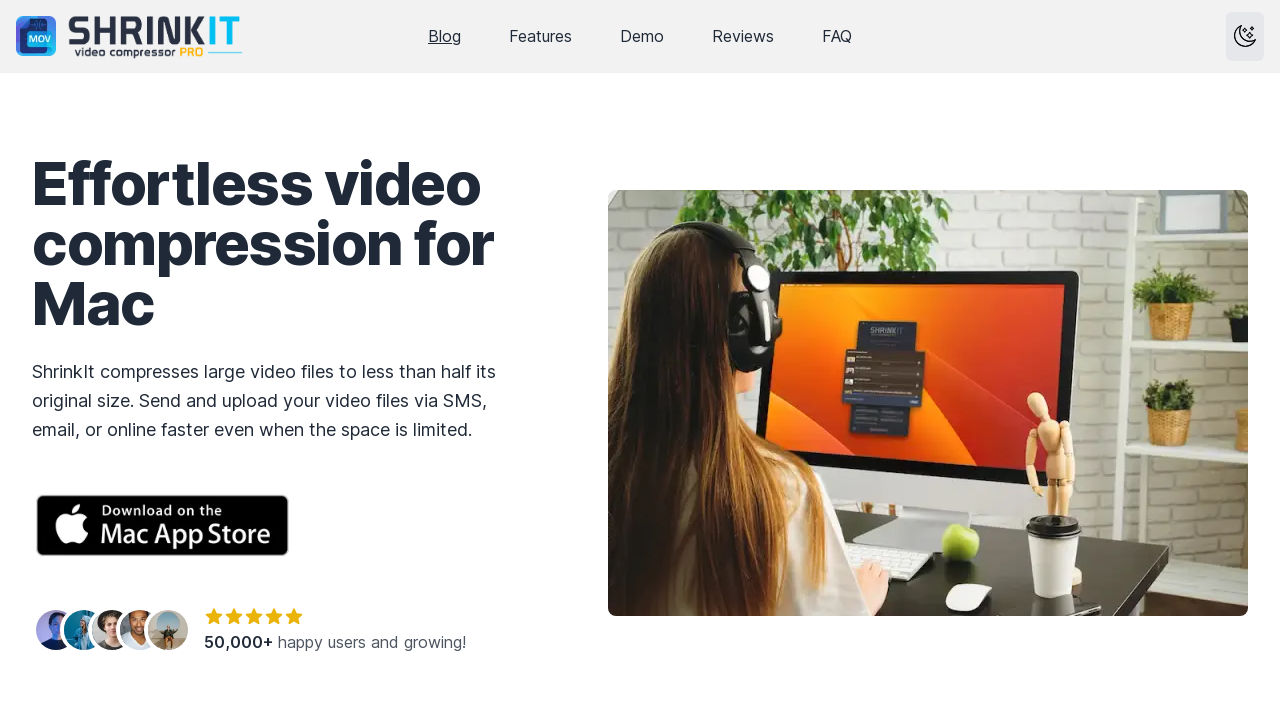

Retrieved computed text-decoration style from Blog button
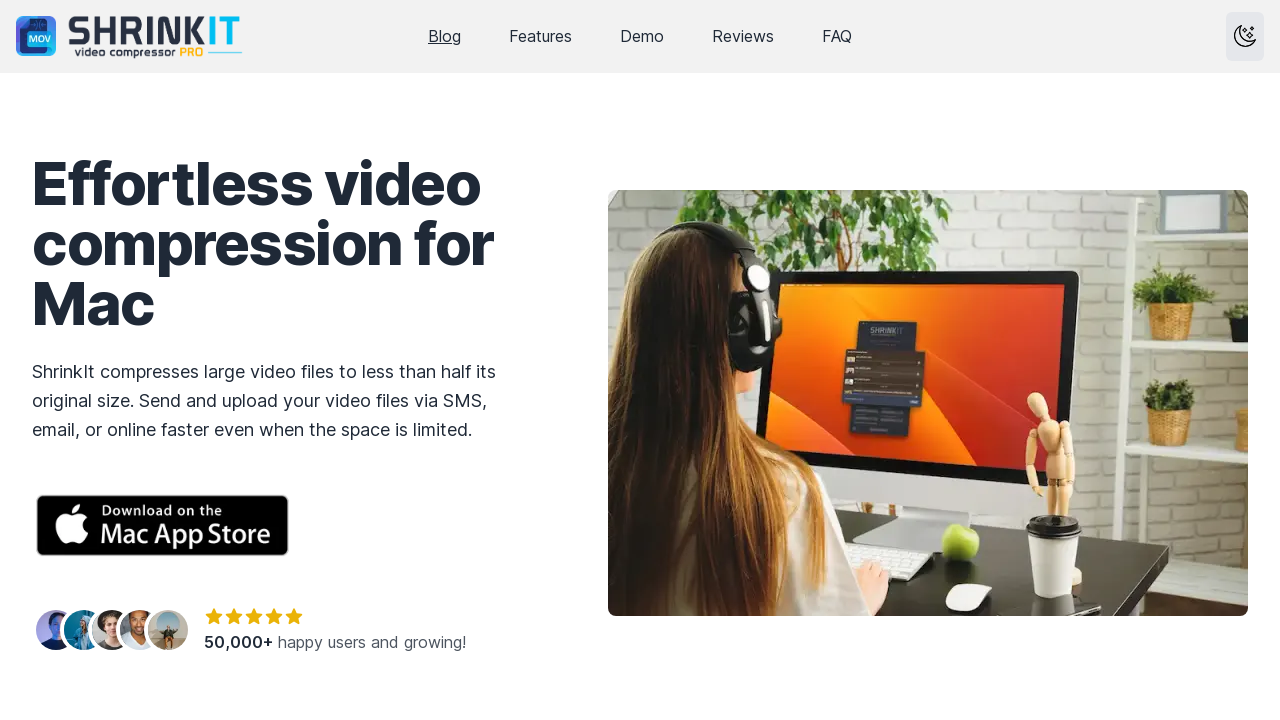

Verified that Blog button has underline styling on hover
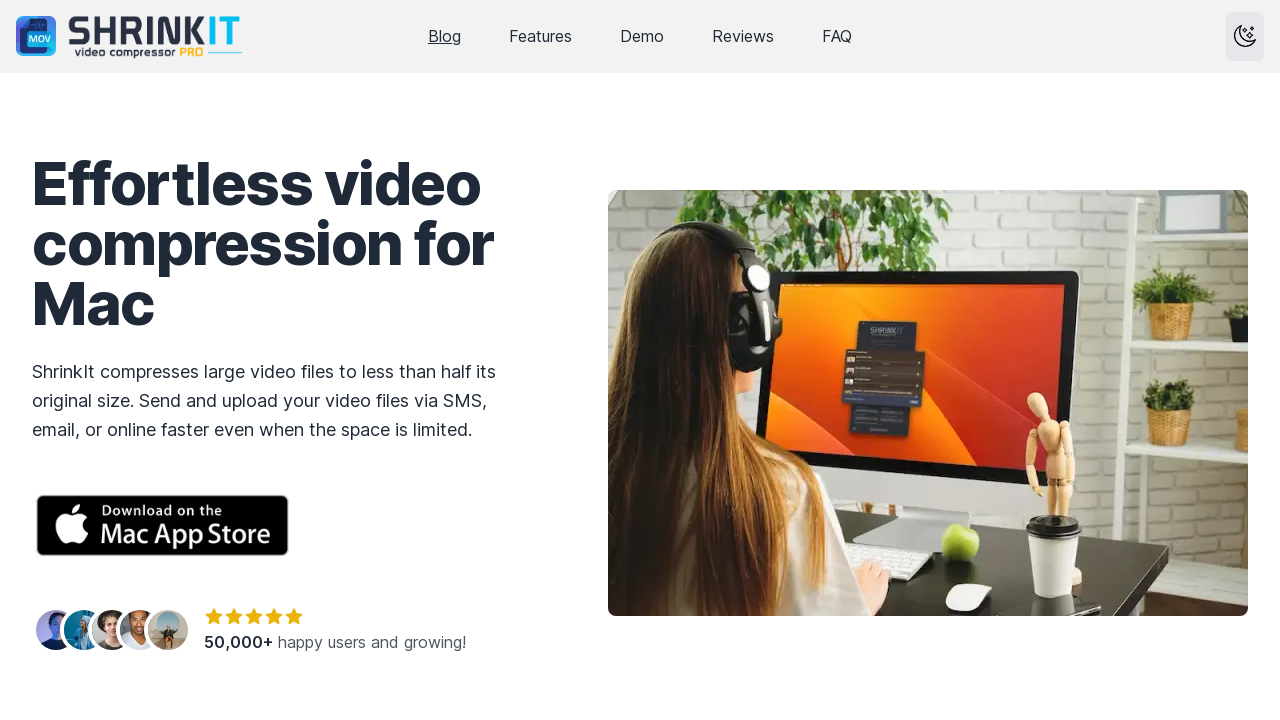

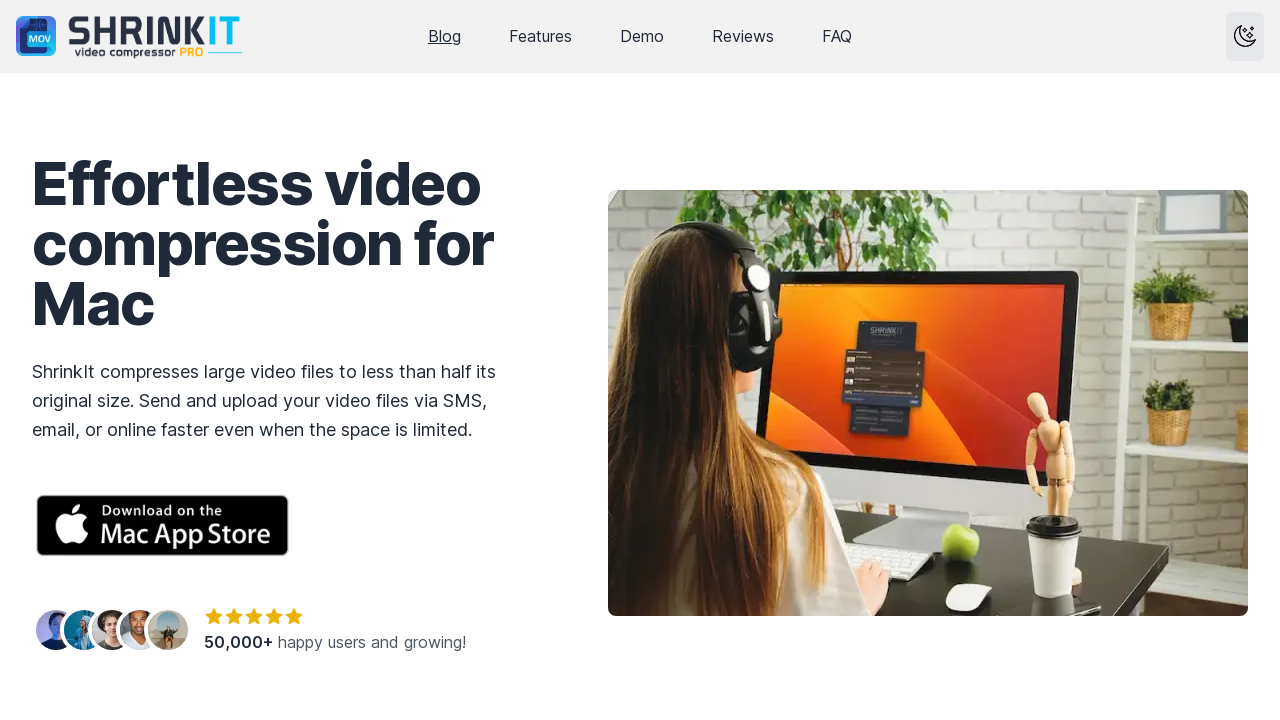